Tests multi-selection dropdown functionality by selecting and deselecting options using different methods (by index, value, and visible text)

Starting URL: https://www.hyrtutorials.com/p/html-dropdown-elements-practice.html

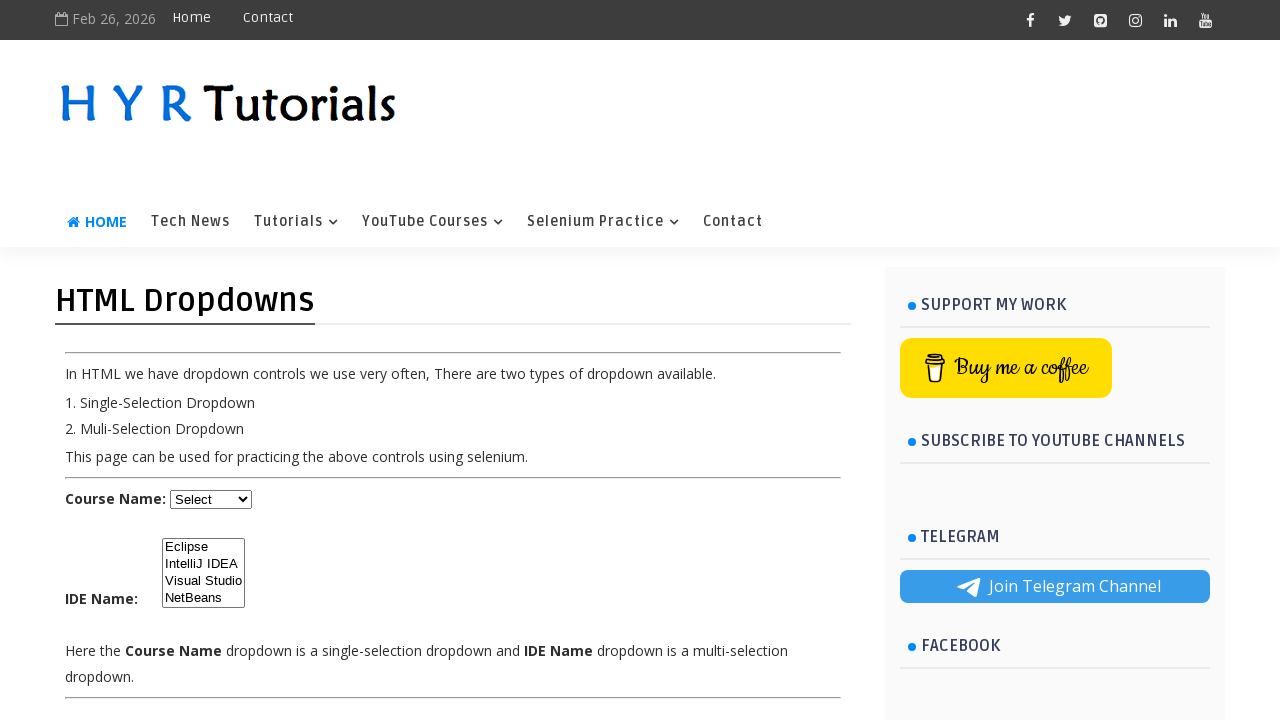

Located multi-select dropdown element
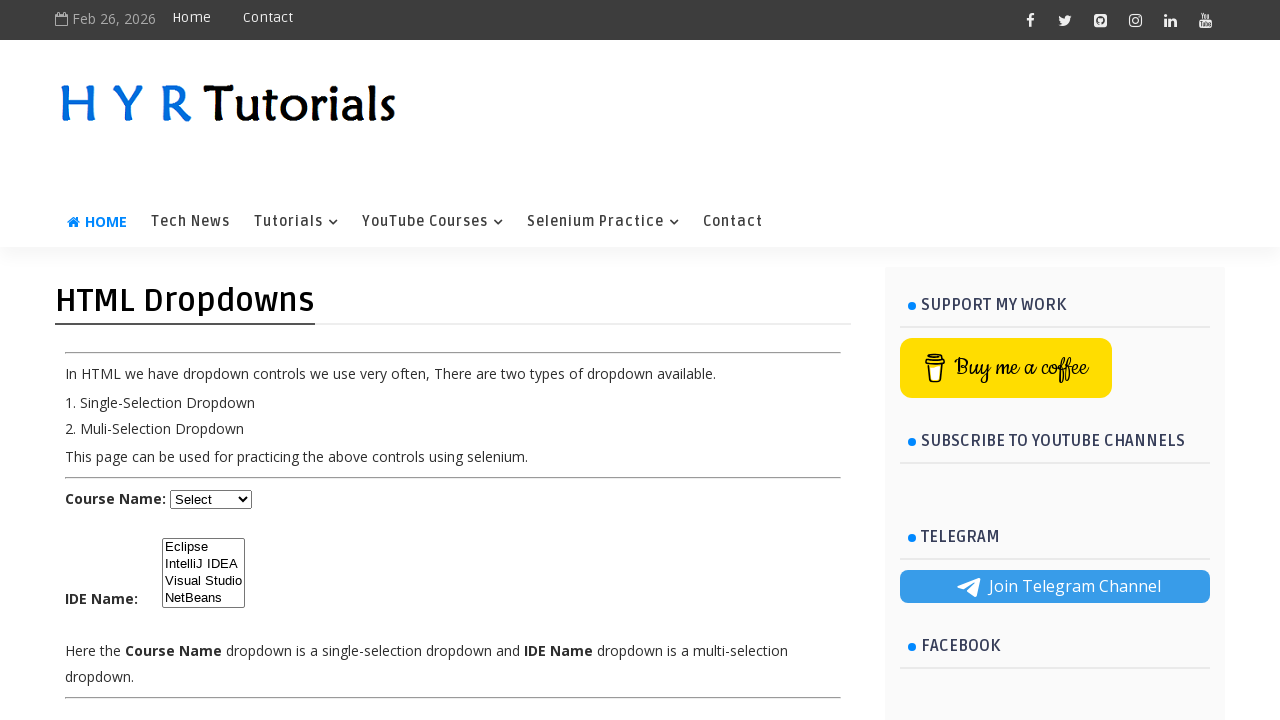

Selected option at index 0 in multi-select dropdown on select[multiple='true']
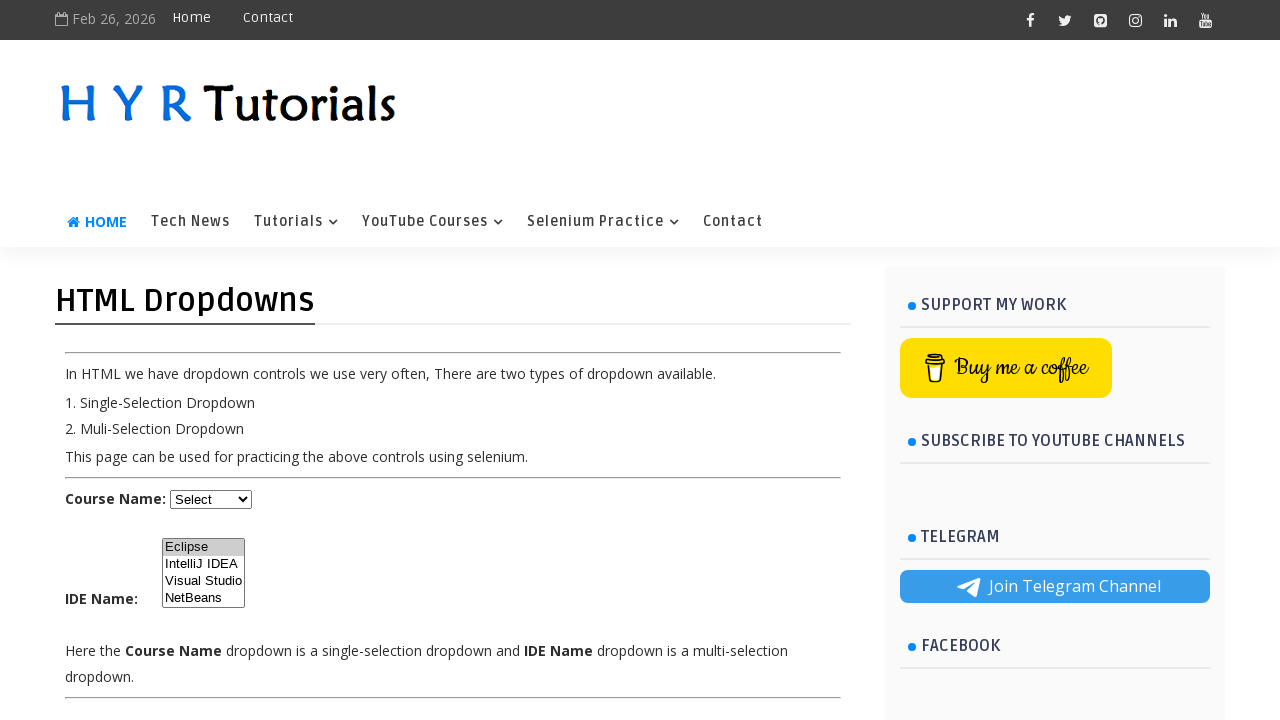

Selected option with value 'ij' in multi-select dropdown on select[multiple='true']
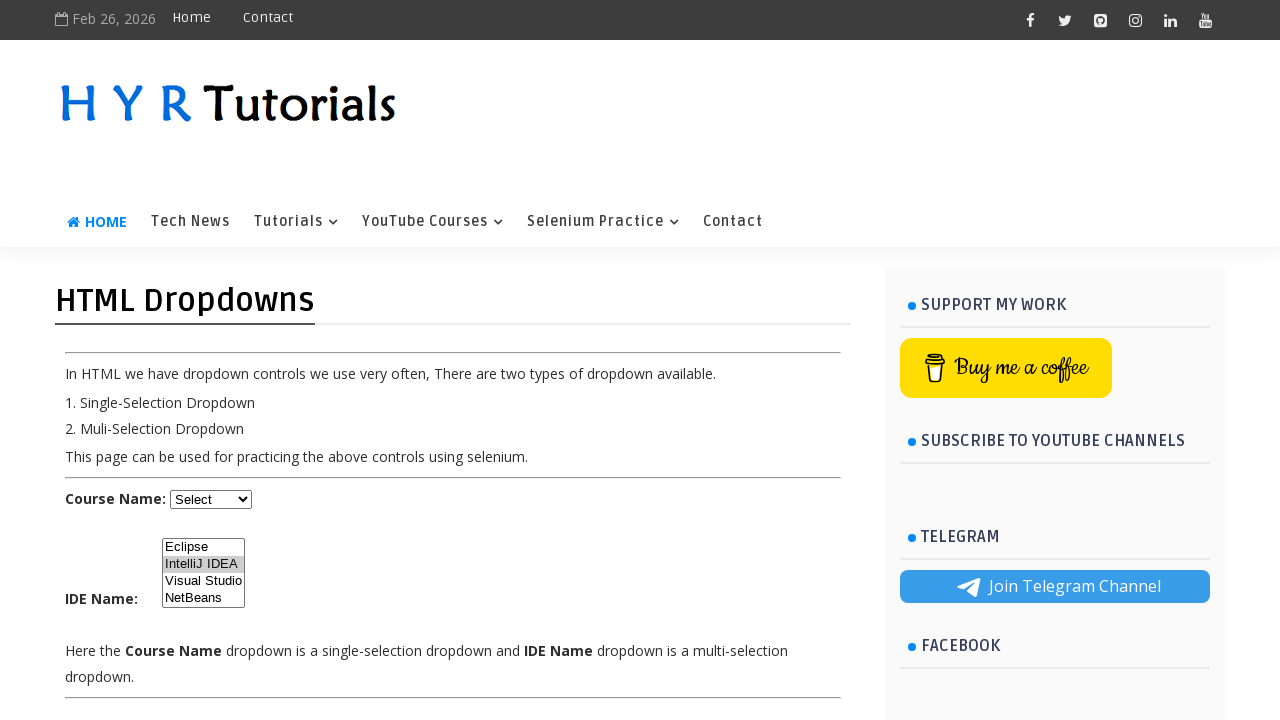

Selected option with label 'NetBeans' in multi-select dropdown on select[multiple='true']
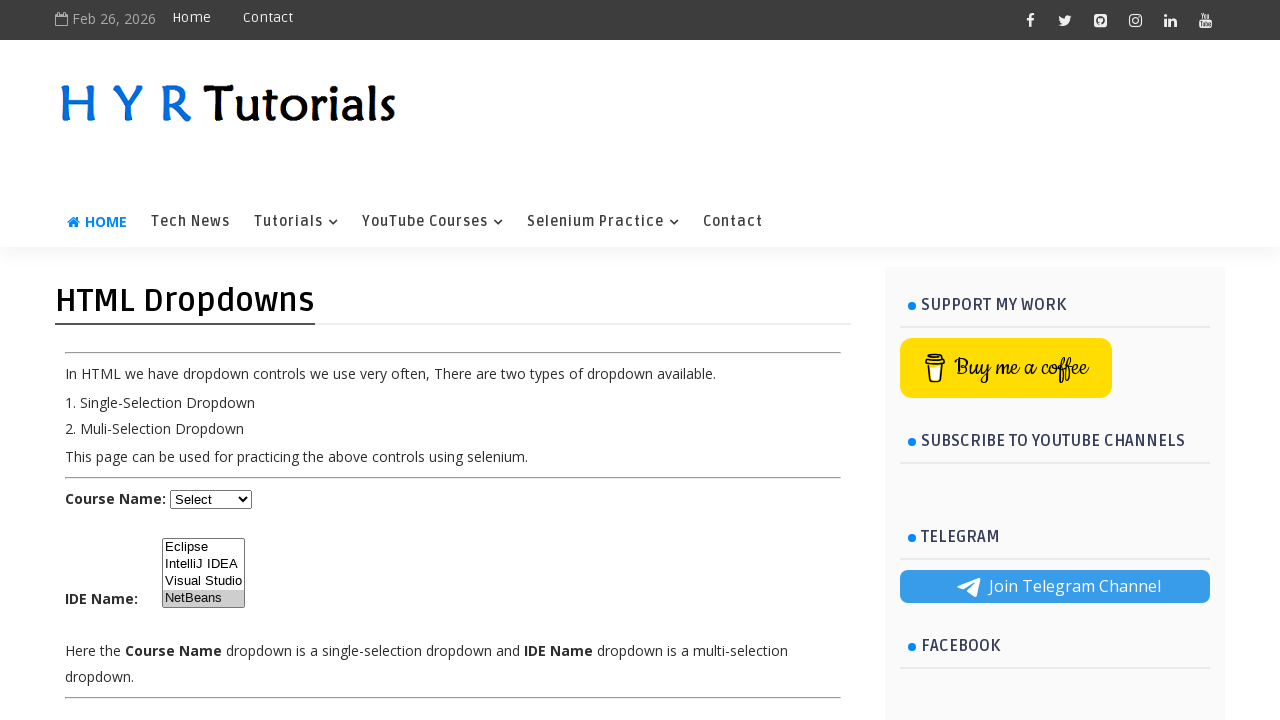

Retrieved all currently selected options
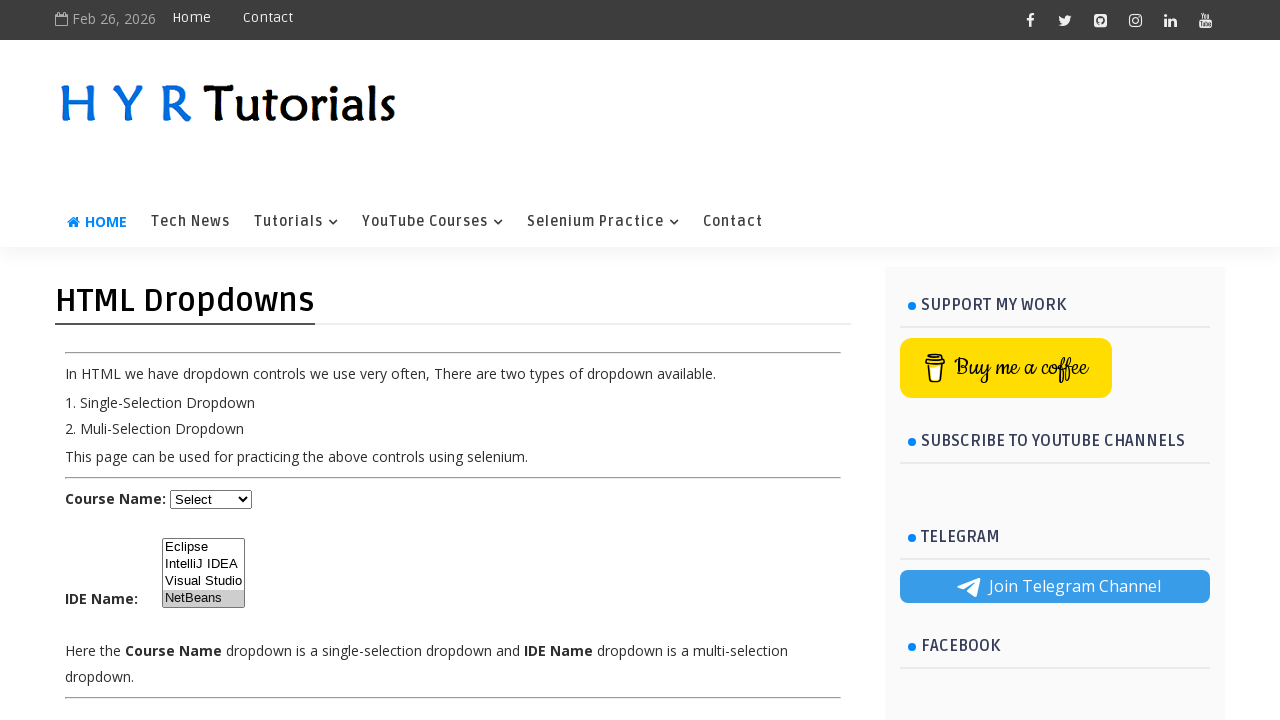

Located first selected option
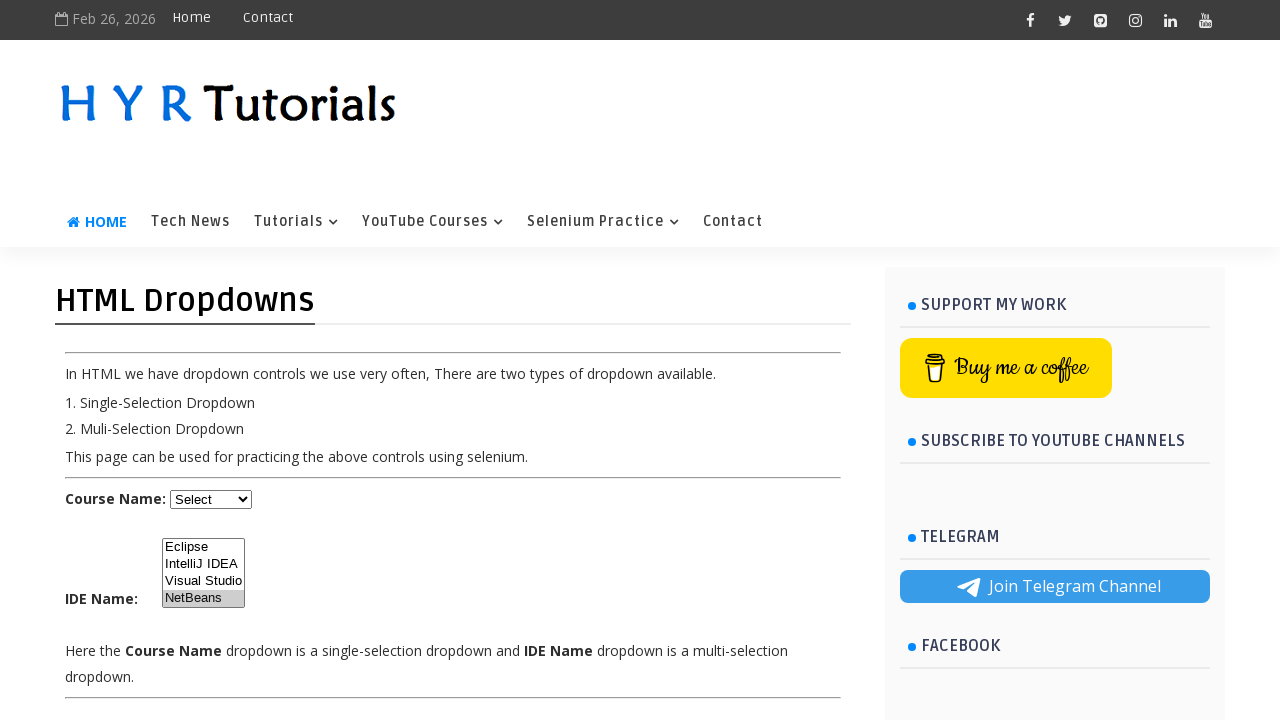

Pressed Control key down for multi-select deselection
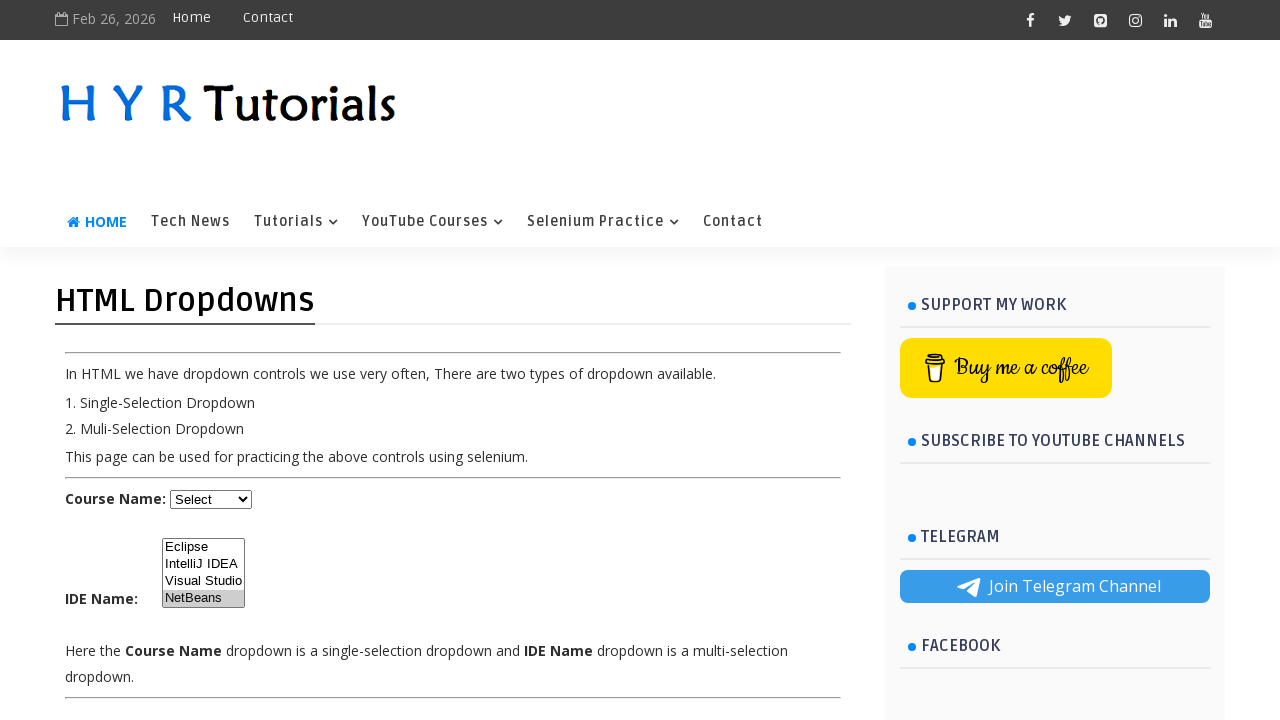

Clicked first selected option while holding Control to deselect at (204, 598) on select[multiple='true'] option:checked >> nth=0
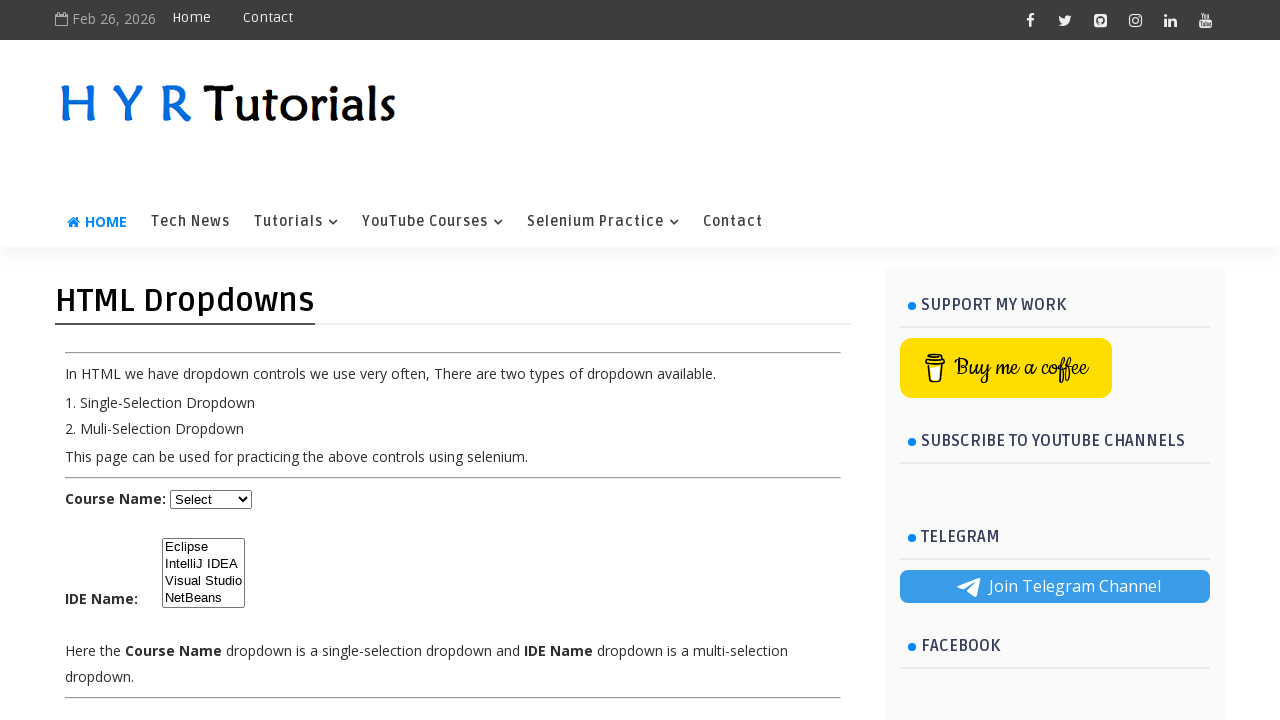

Released Control key
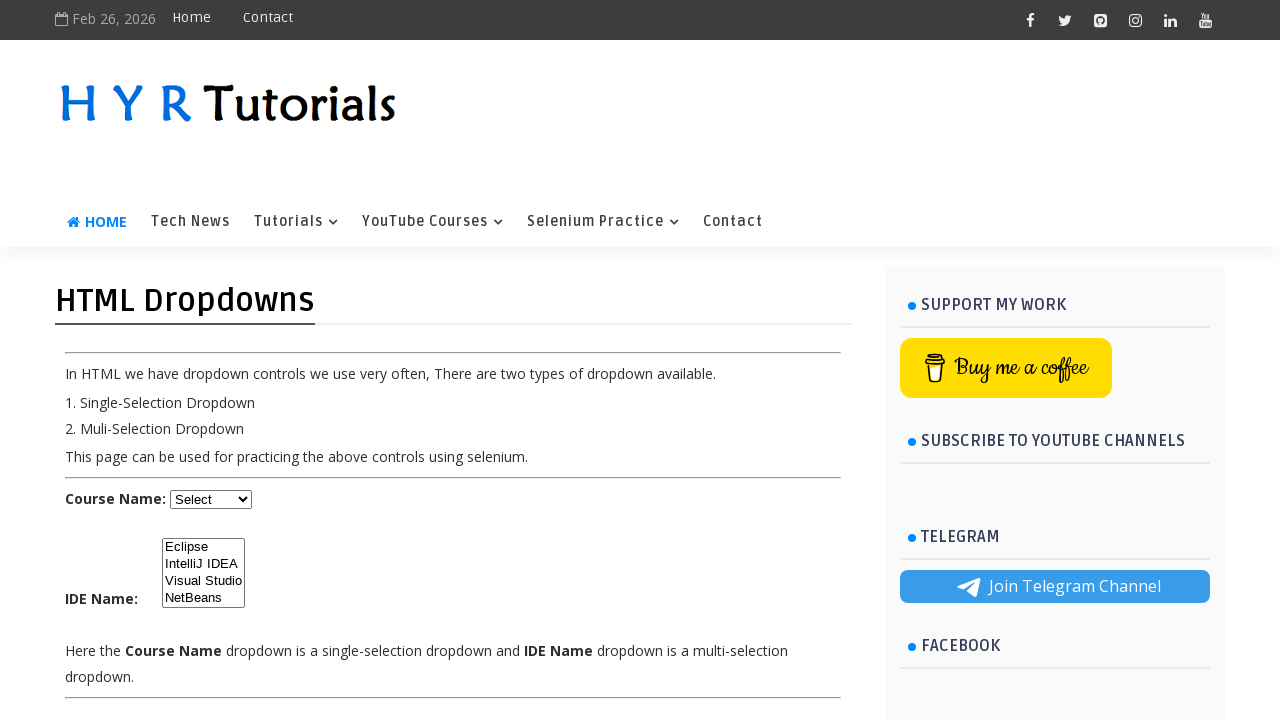

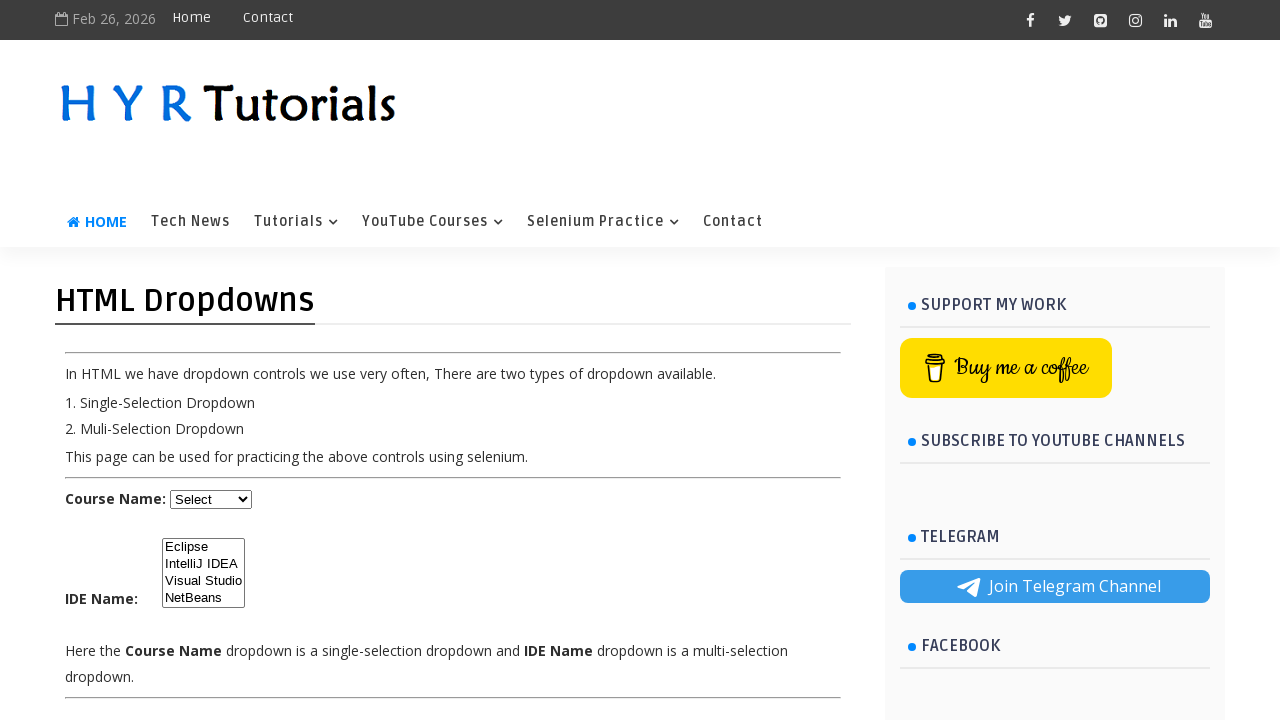